Tests button interactions including double click and right click functionality

Starting URL: https://demoqa.com/

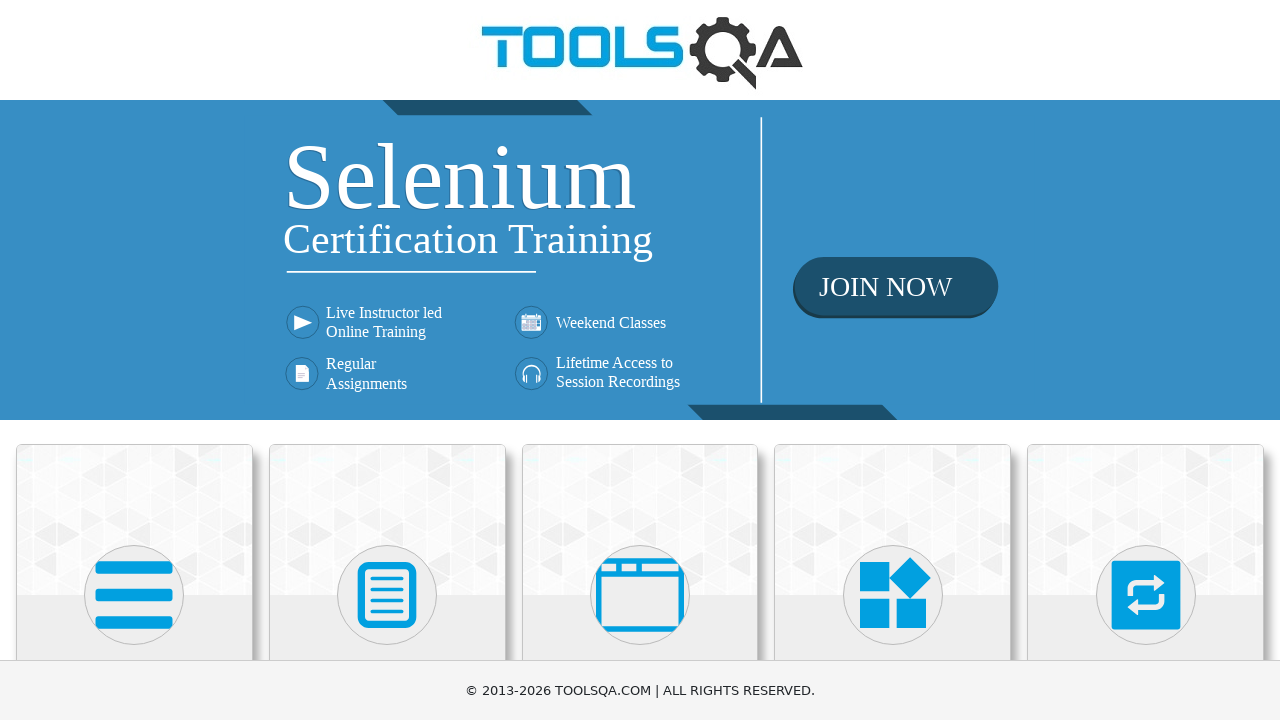

Clicked on Elements card at (134, 360) on text=Elements
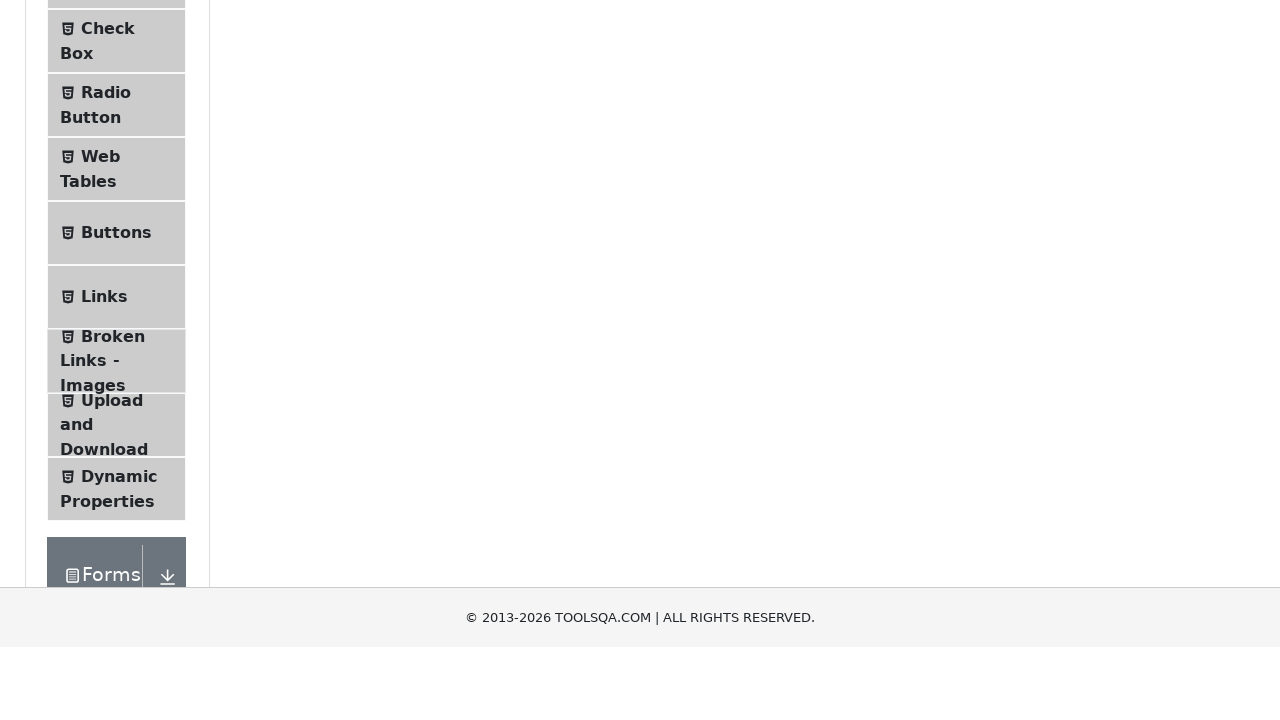

Clicked on Buttons menu item at (116, 517) on text=Buttons
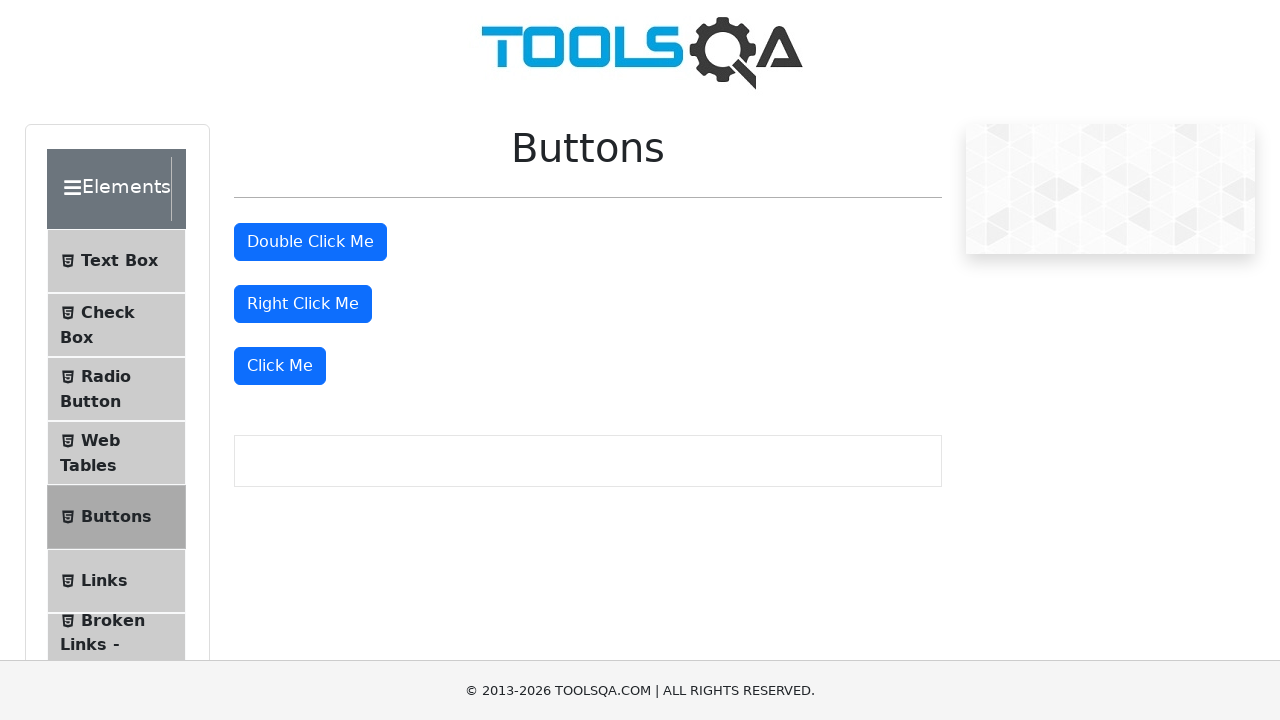

Double clicked the Double Click Me button at (310, 242) on #doubleClickBtn
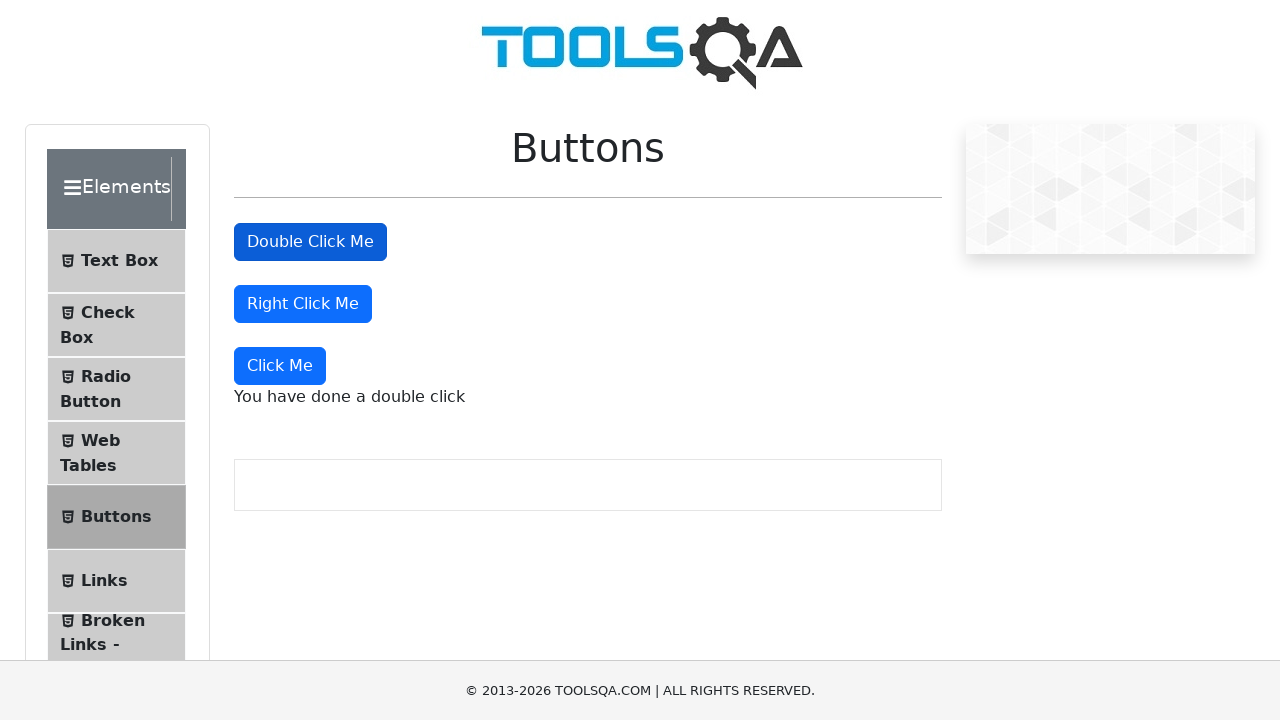

Right clicked the Right Click Me button at (303, 304) on #rightClickBtn
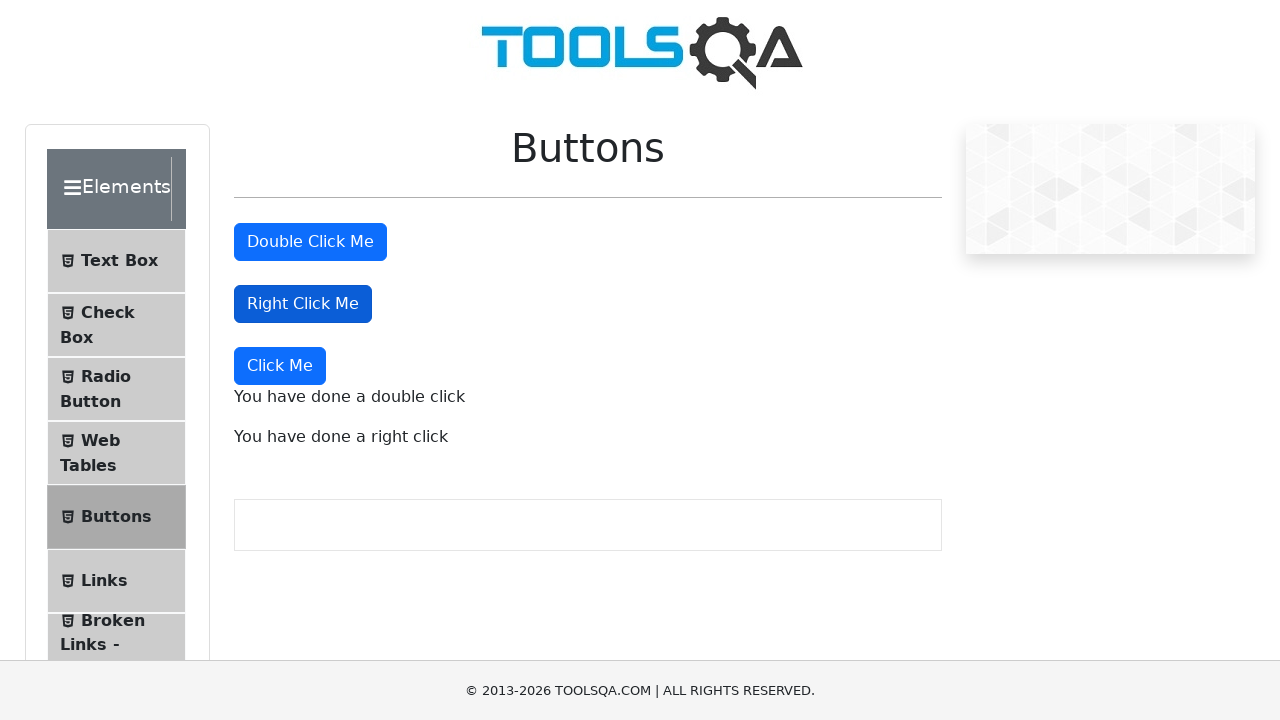

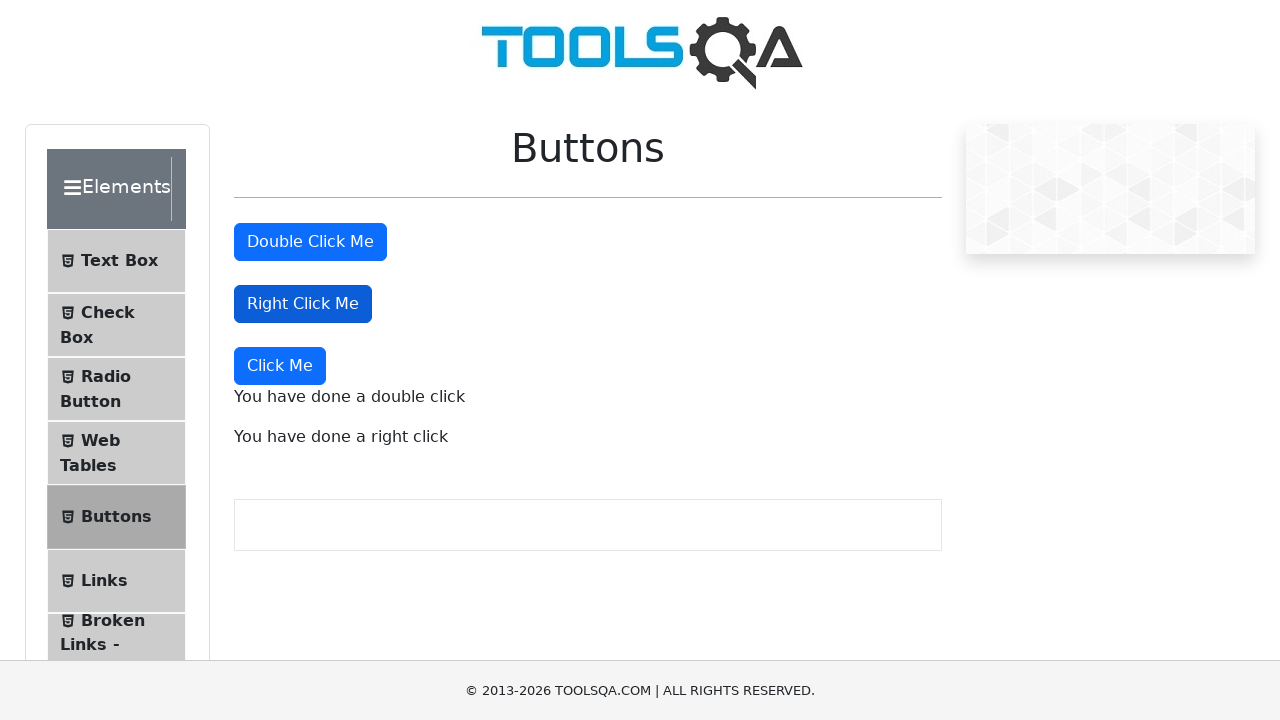